Tests opening new tab/window functionality by clicking buttons that open new windows

Starting URL: https://demo.automationtesting.in/Windows.html

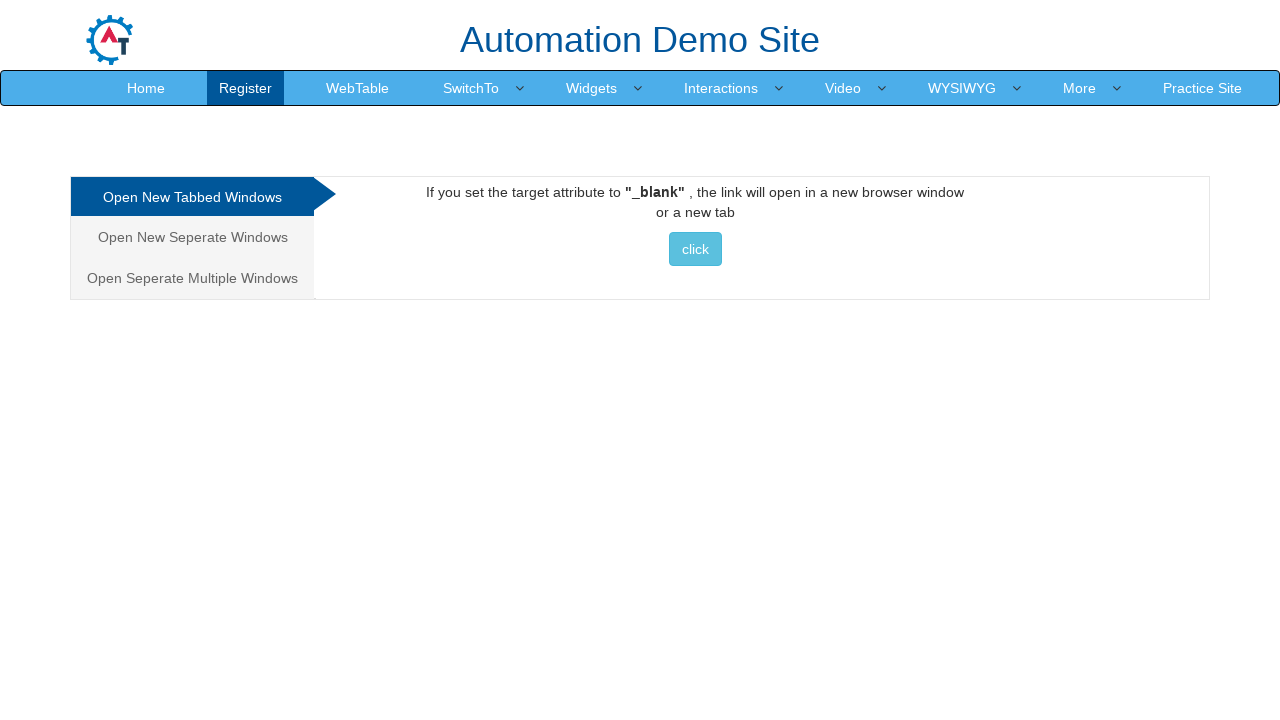

Clicked on the tabbed button section at (192, 197) on xpath=//html/body/div[1]/div/div/div/div[1]/ul/li[1]/a
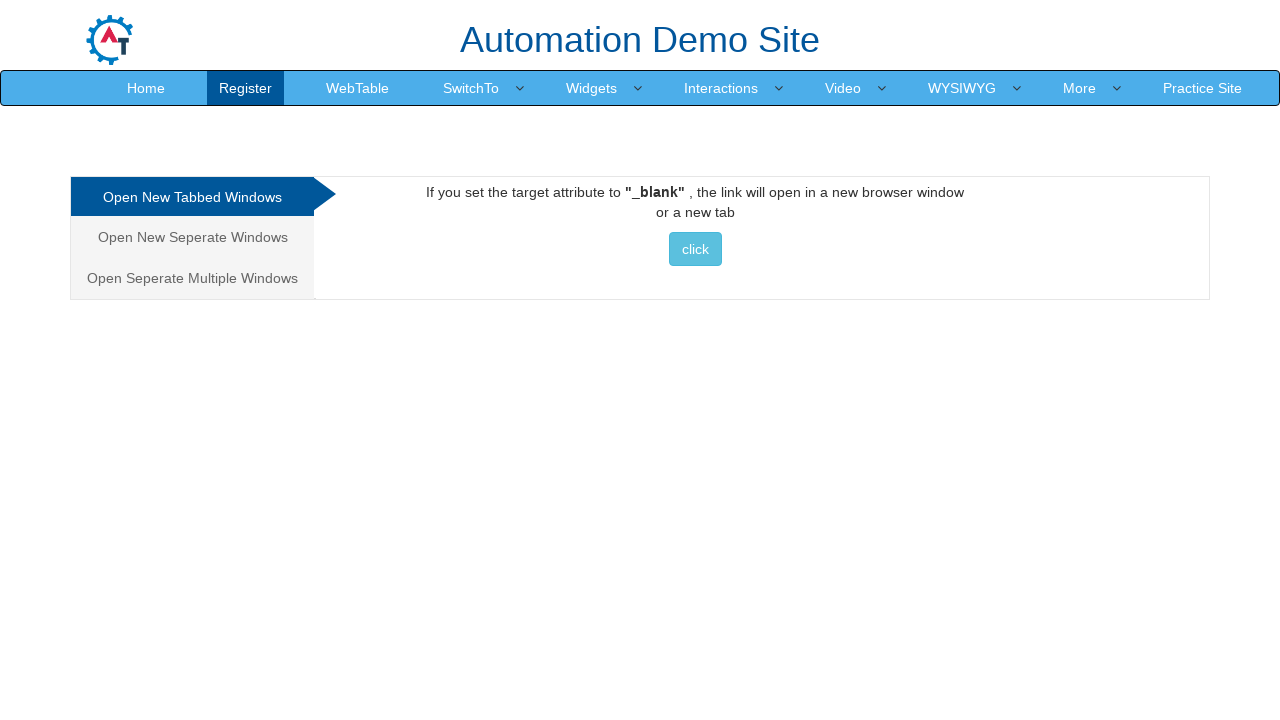

Clicked button to open new tab at (695, 249) on xpath=//*[@id='Tabbed']/a/button
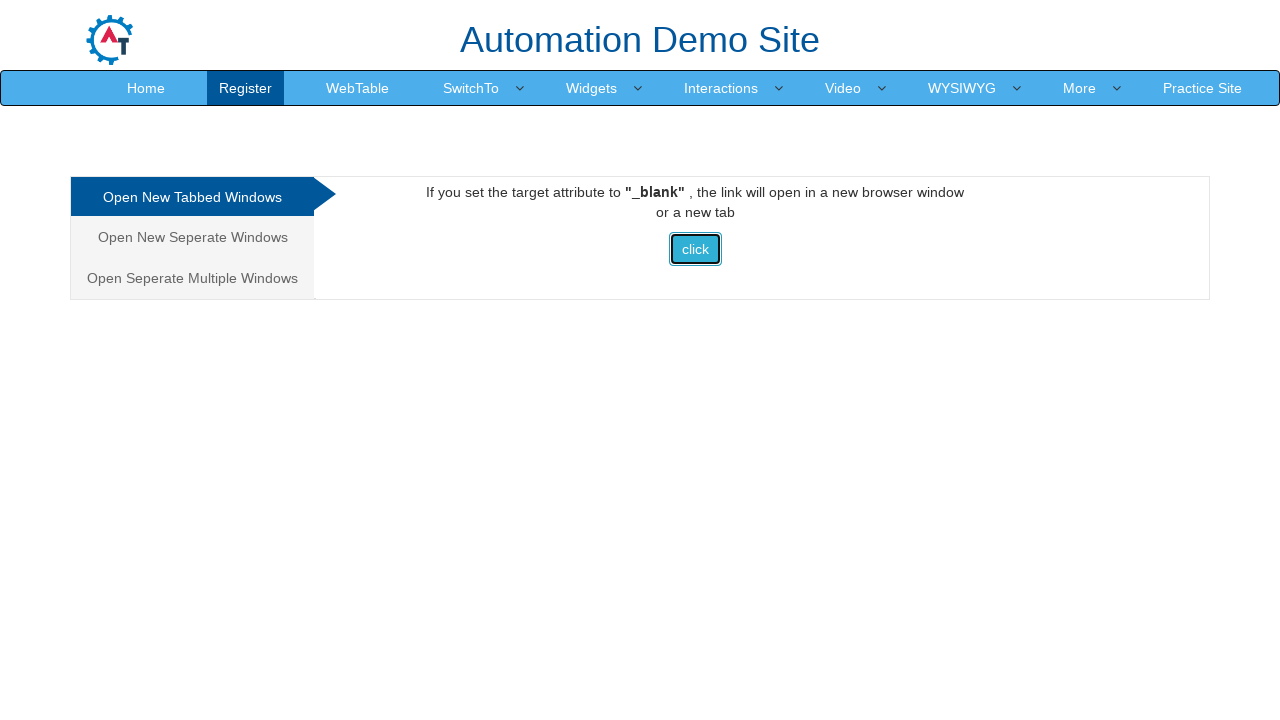

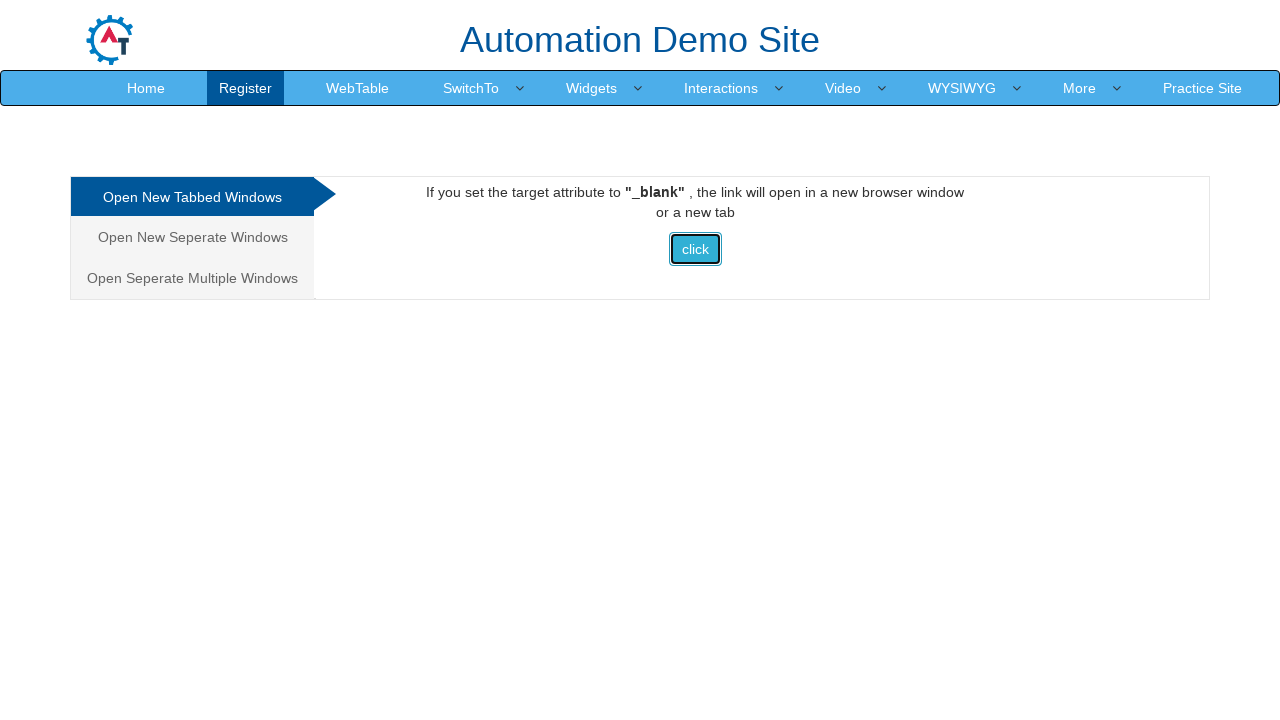